Tests keyboard navigation and text manipulation in a username input field by using arrow keys to move cursor position, inserting text in the middle, selecting all text, and deleting it

Starting URL: https://the-internet.herokuapp.com/login

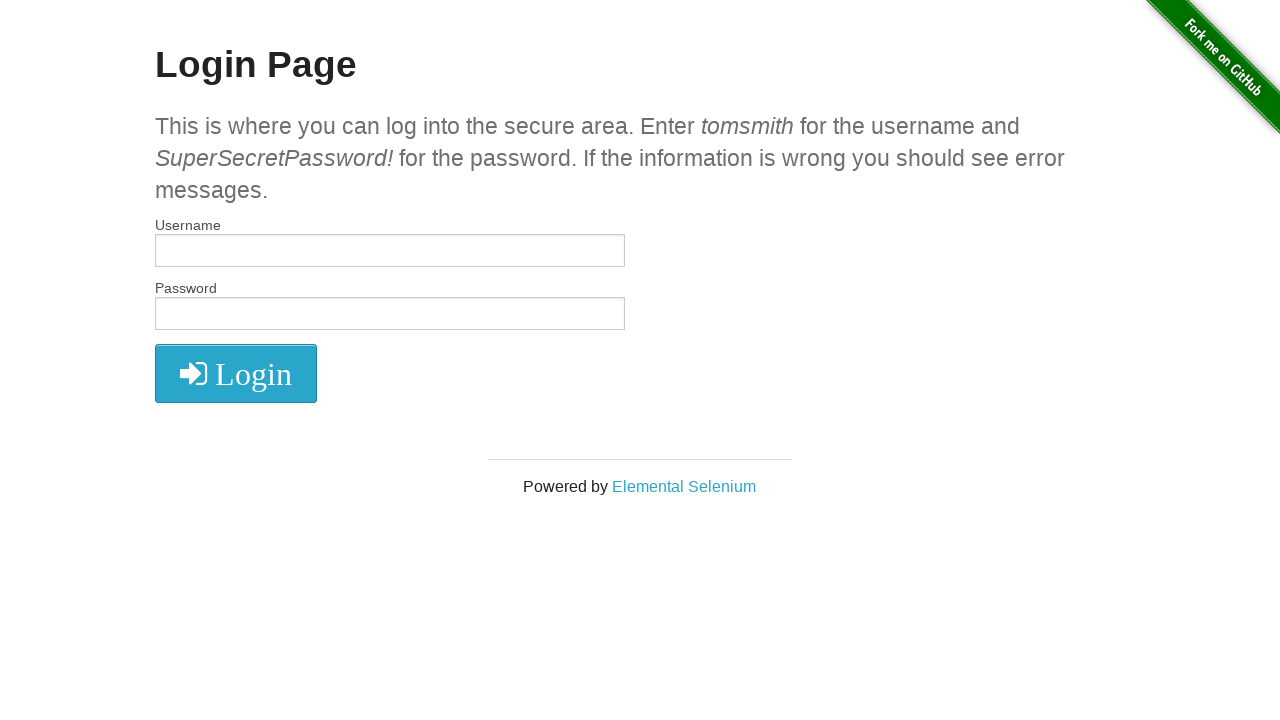

Located username input field
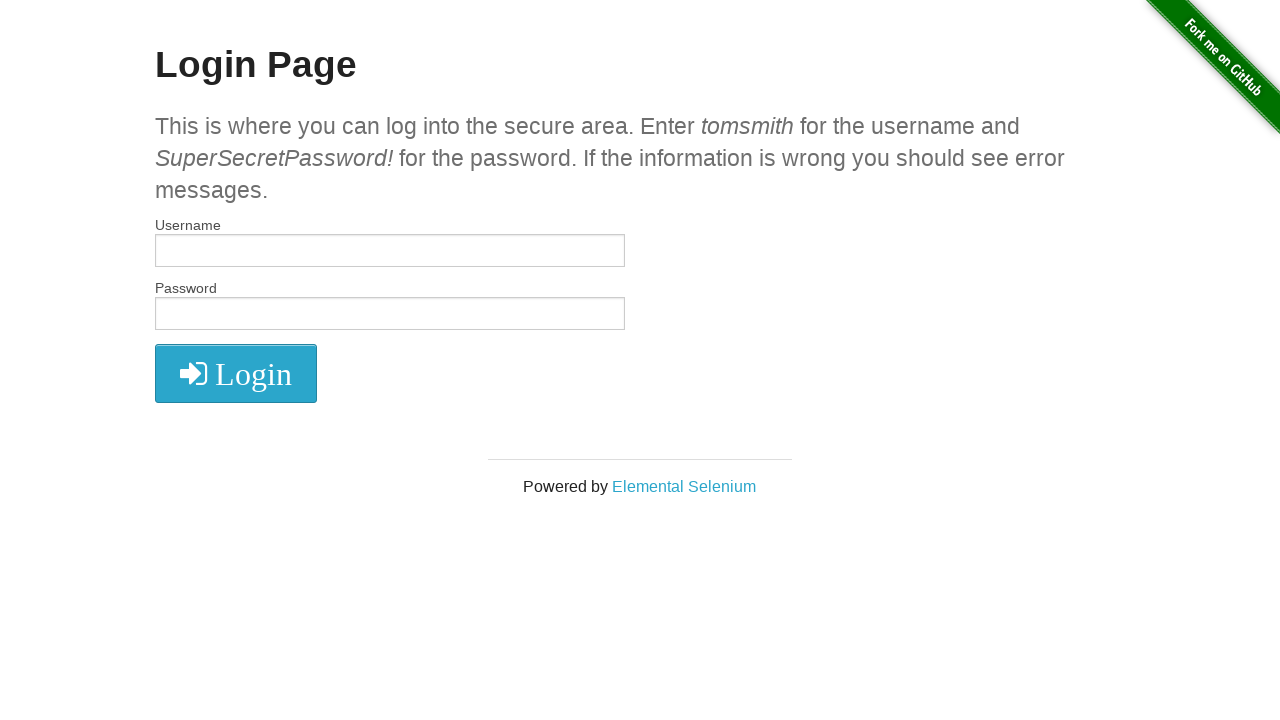

Filled username field with 'TomSmith' on #username
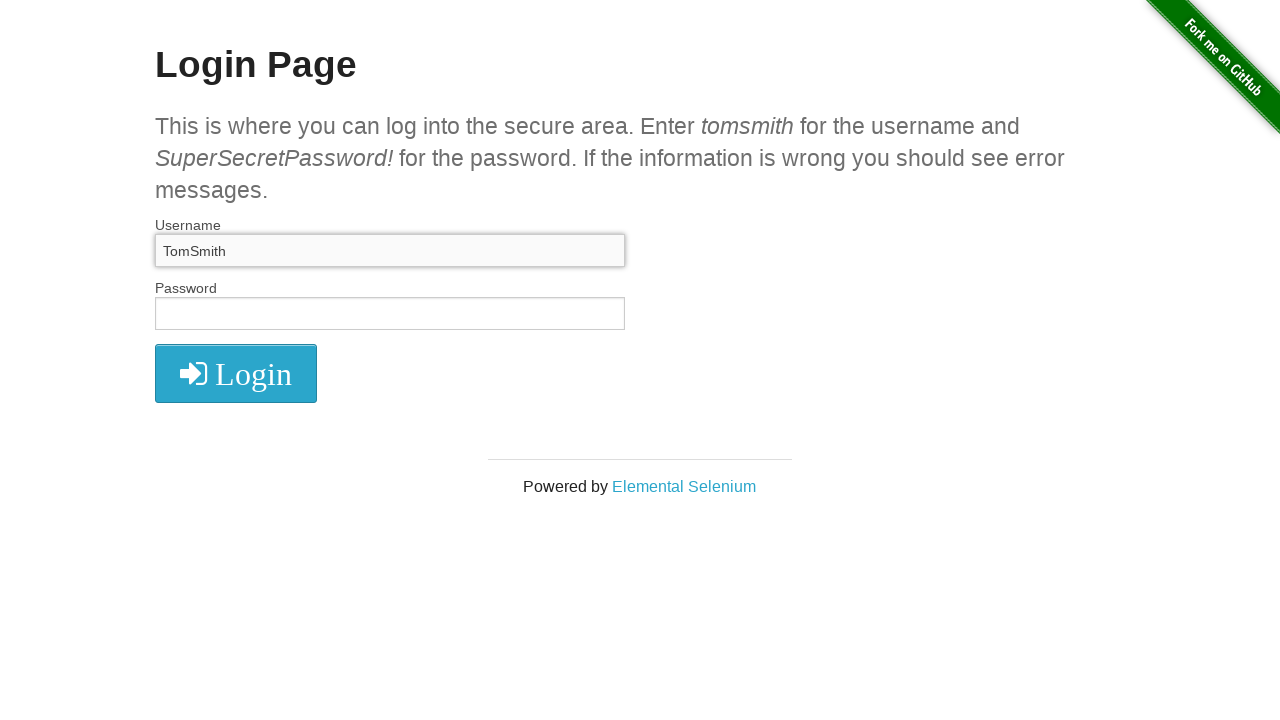

Pressed ArrowLeft to move cursor position on #username
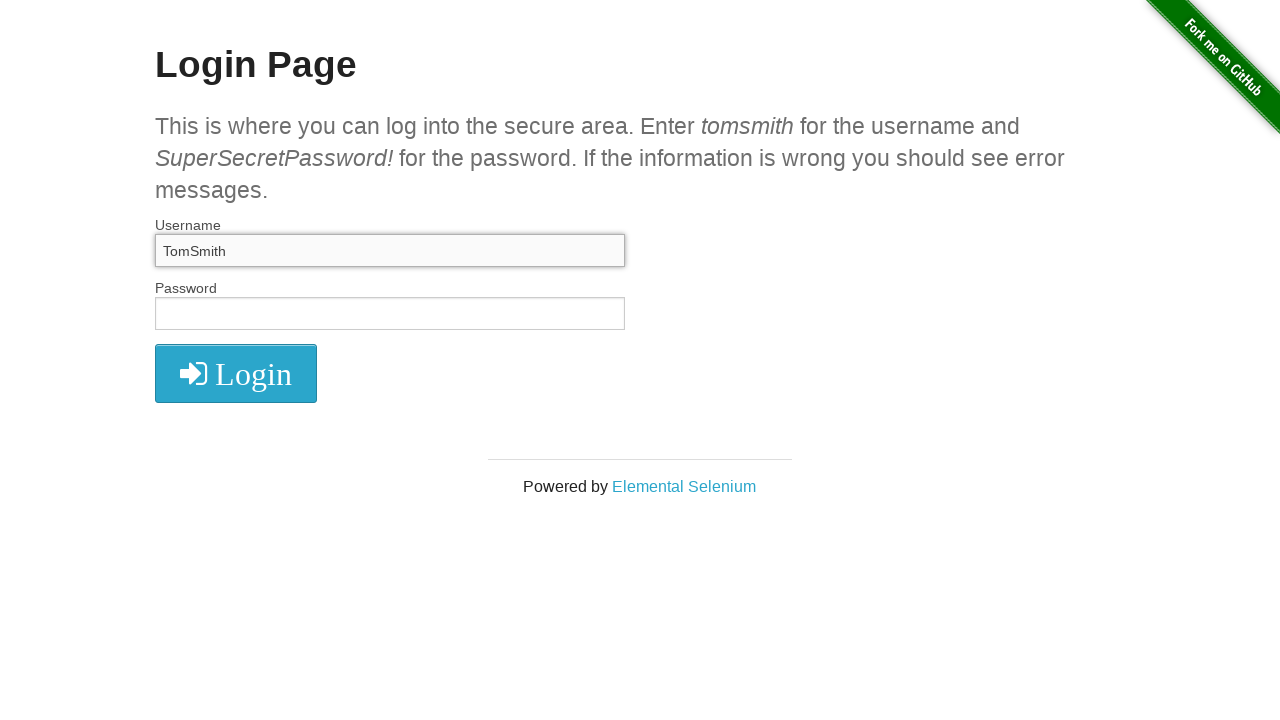

Pressed ArrowLeft to move cursor position on #username
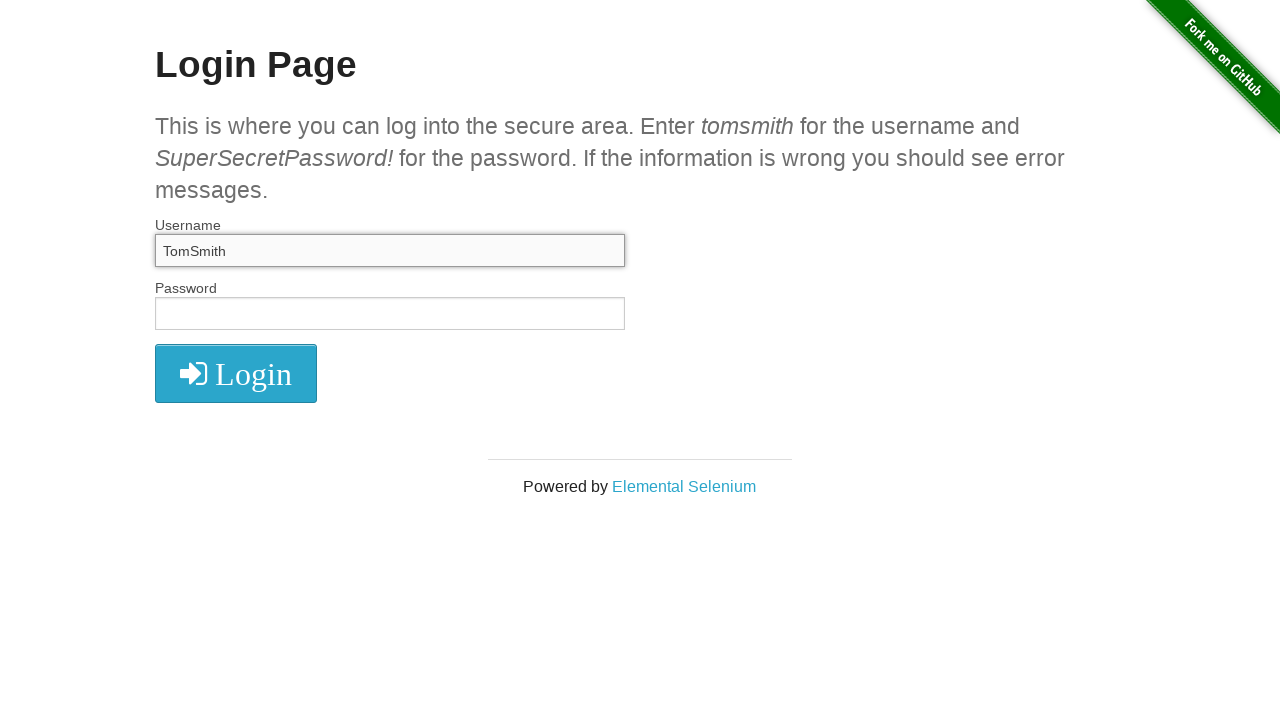

Pressed ArrowLeft to move cursor position on #username
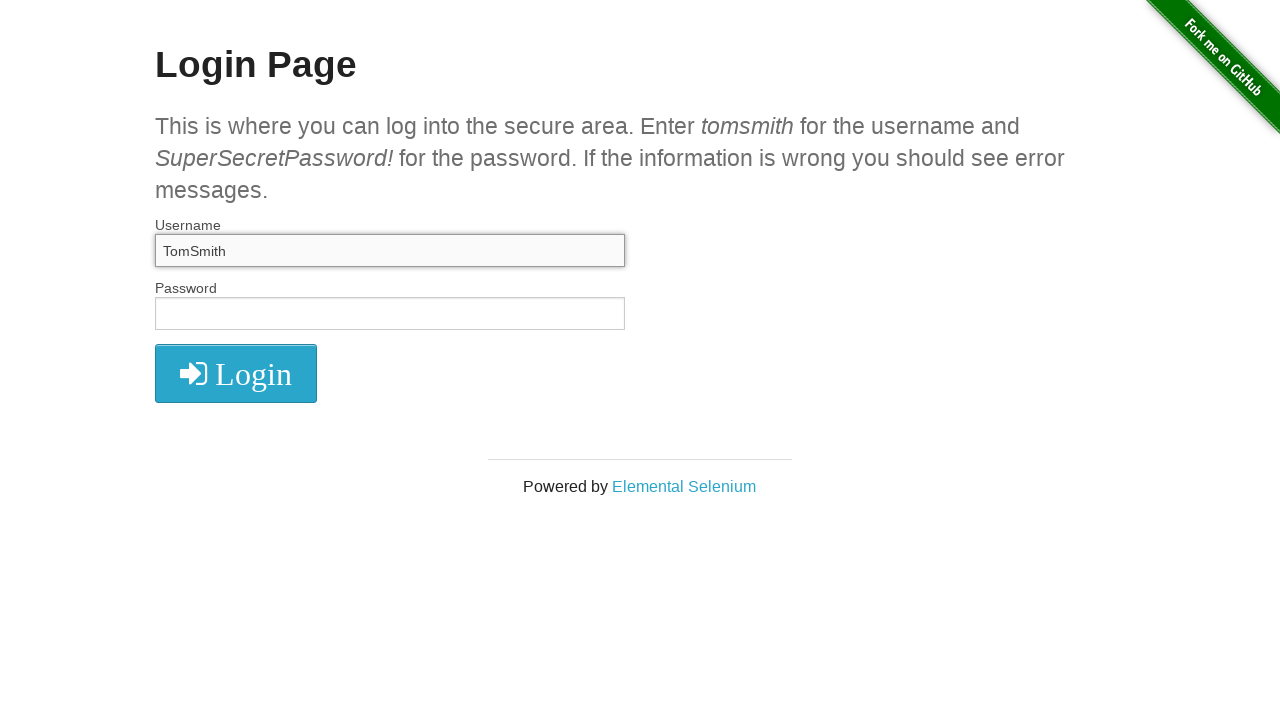

Pressed ArrowLeft to move cursor position on #username
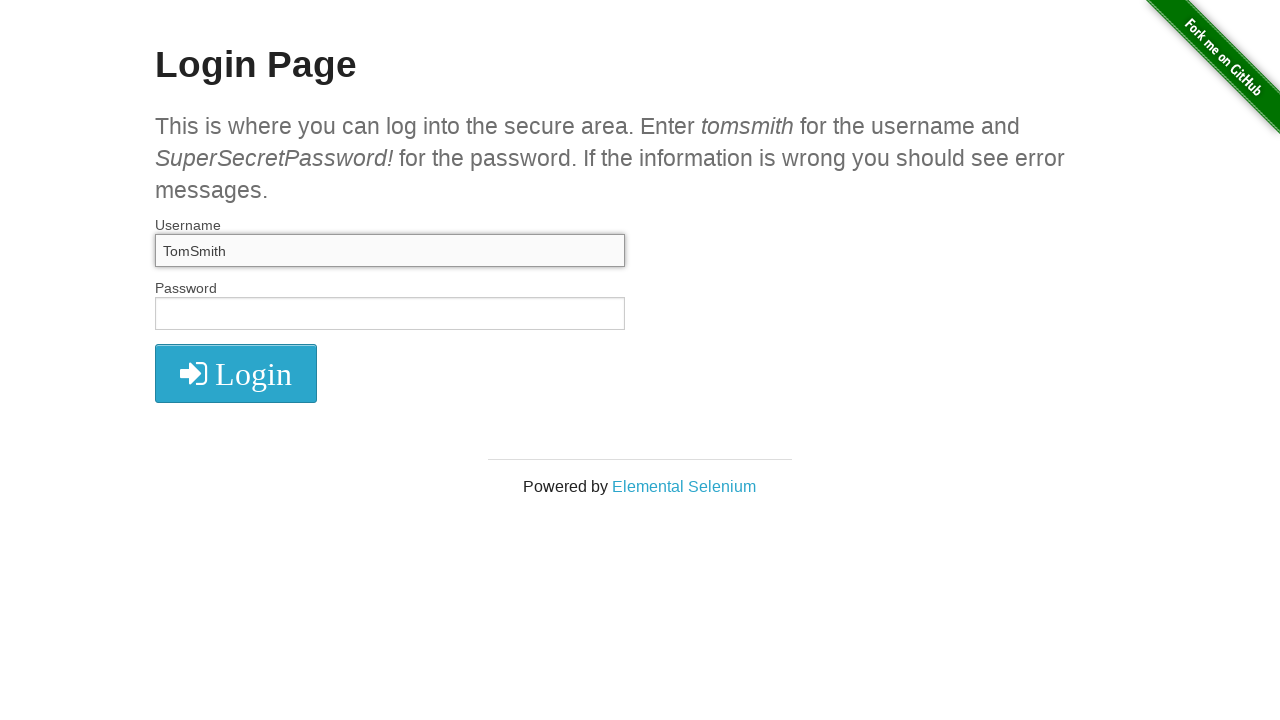

Pressed ArrowLeft to move cursor position on #username
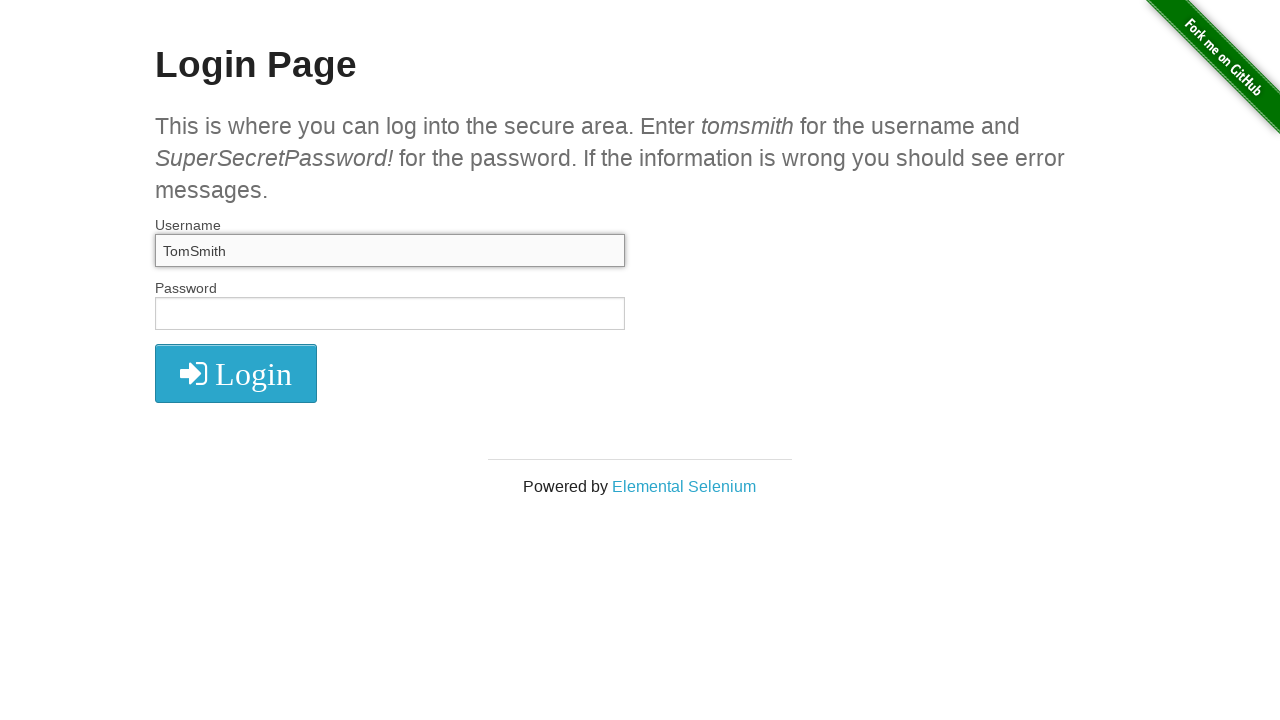

Typed 'Andrew' at cursor position in middle of text on #username
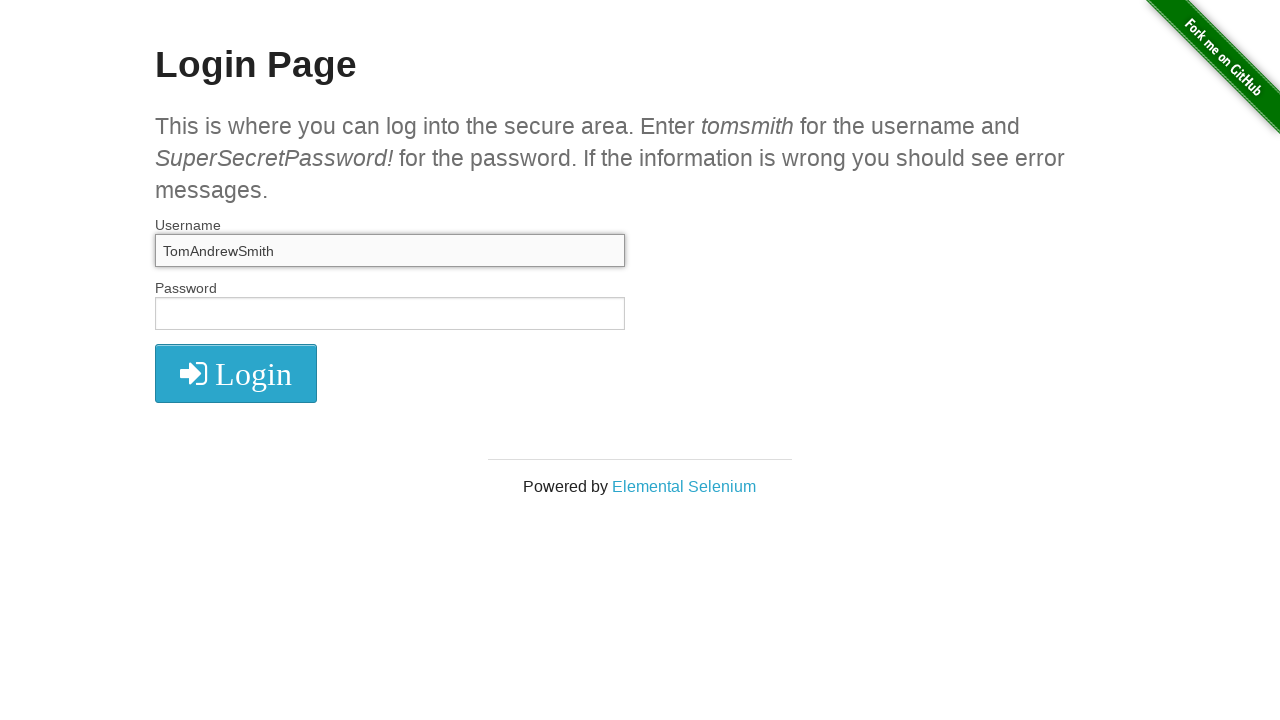

Verified combined text is 'TomAndrewSmith'
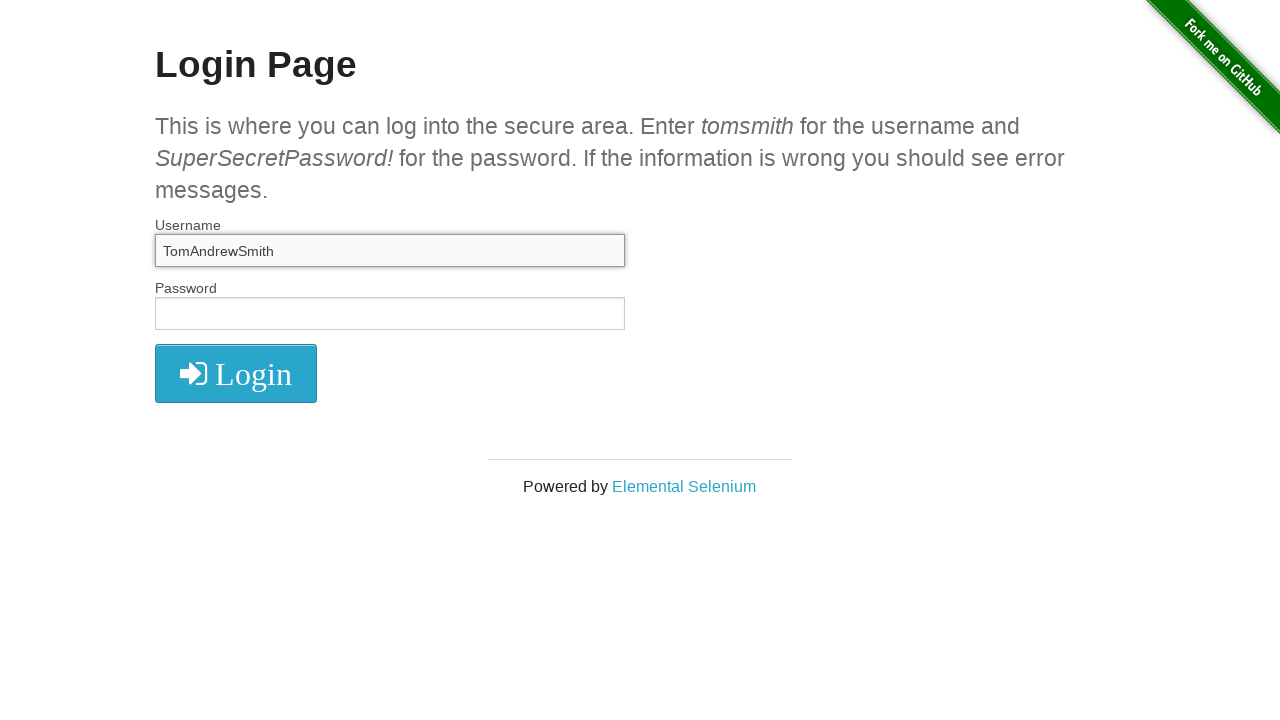

Selected all text in username field with Ctrl+A on #username
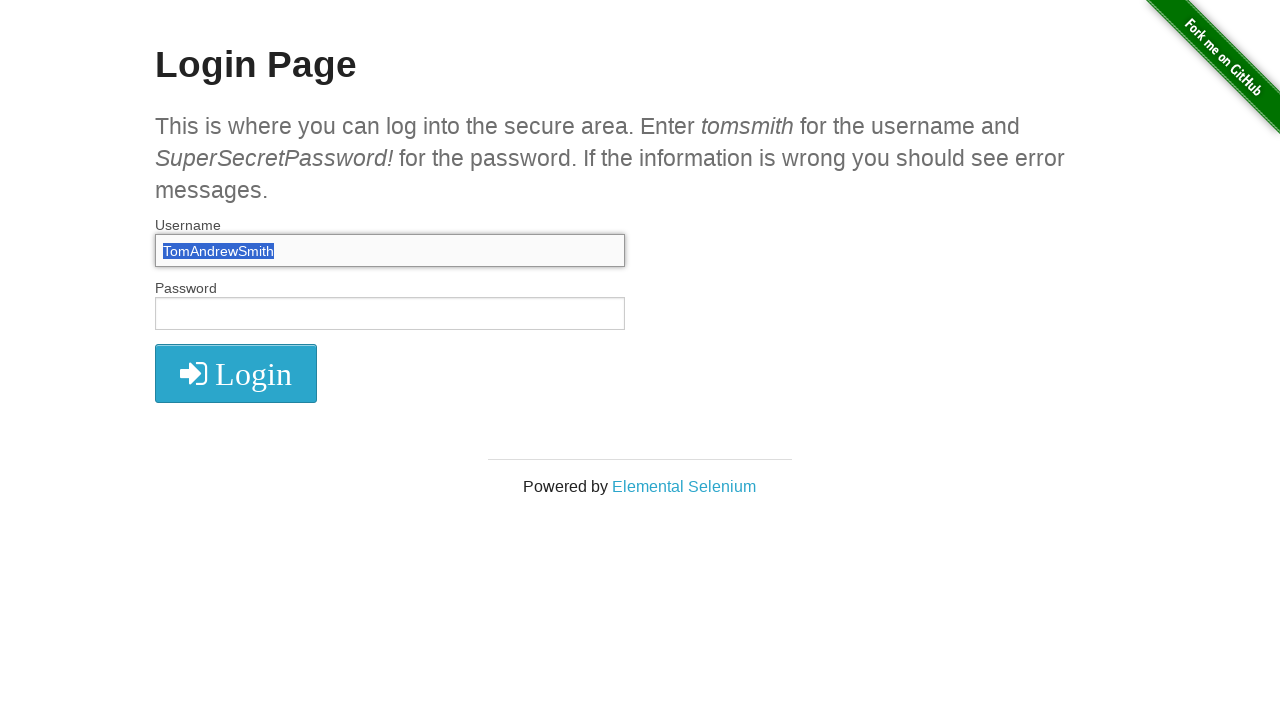

Deleted all selected text on #username
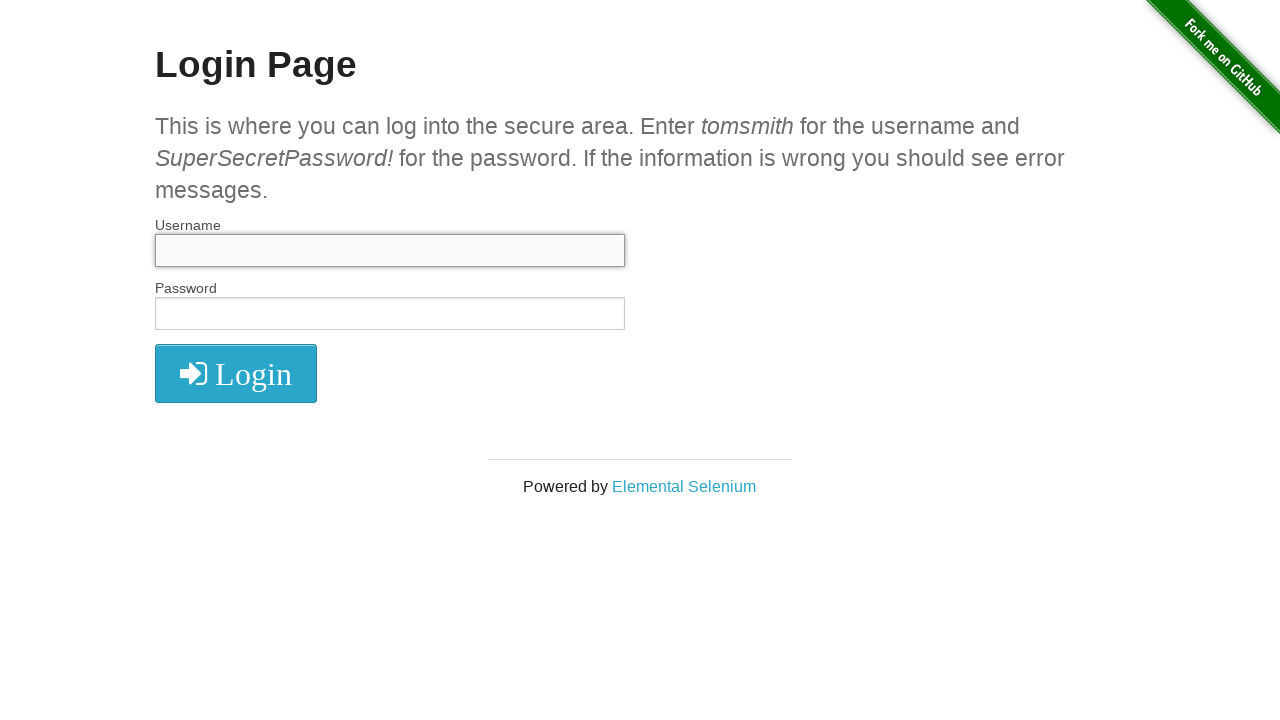

Verified username field is empty
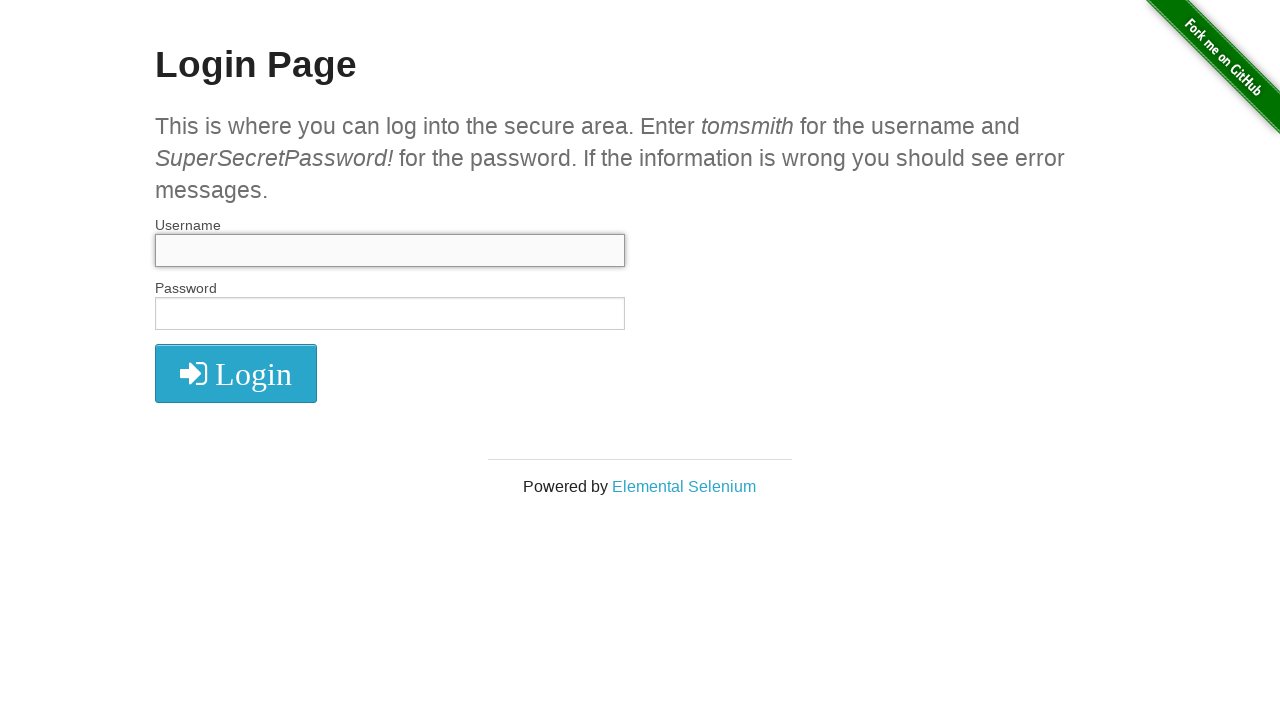

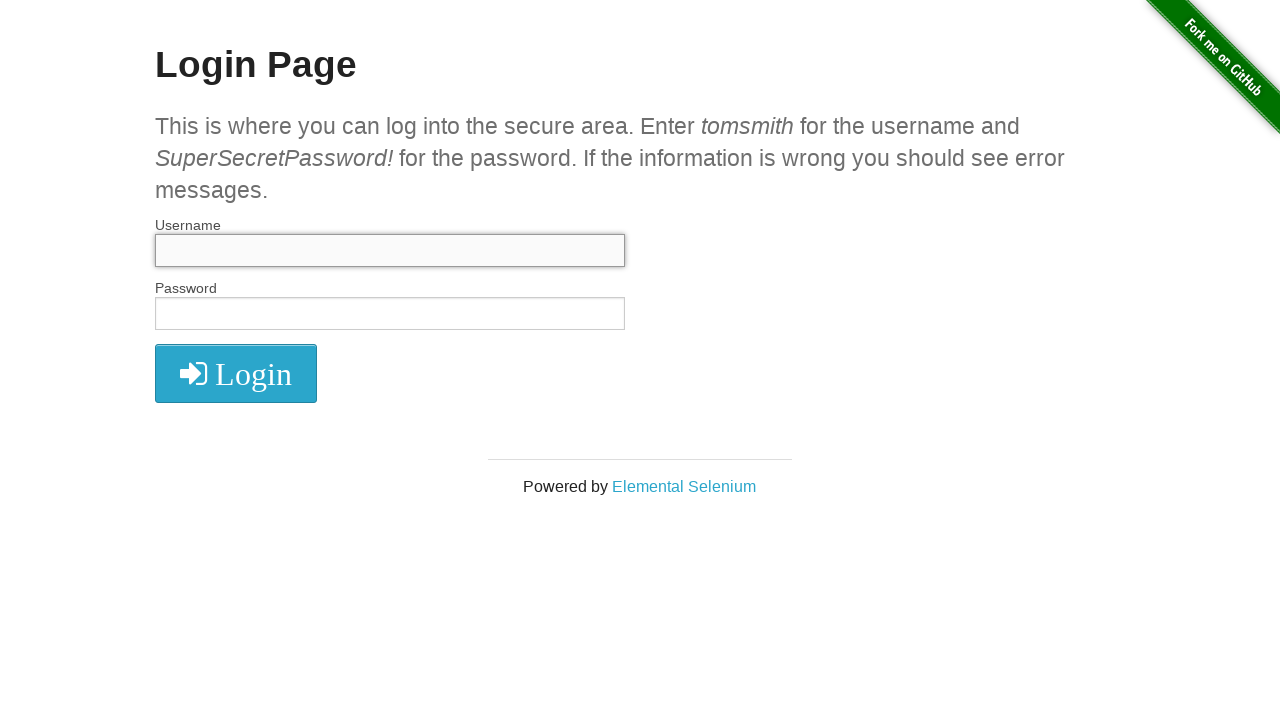